Tests browser navigation controls by clicking a registration link, then using back, forward, and refresh navigation commands

Starting URL: https://www.toolsqa.com/selenium-training/

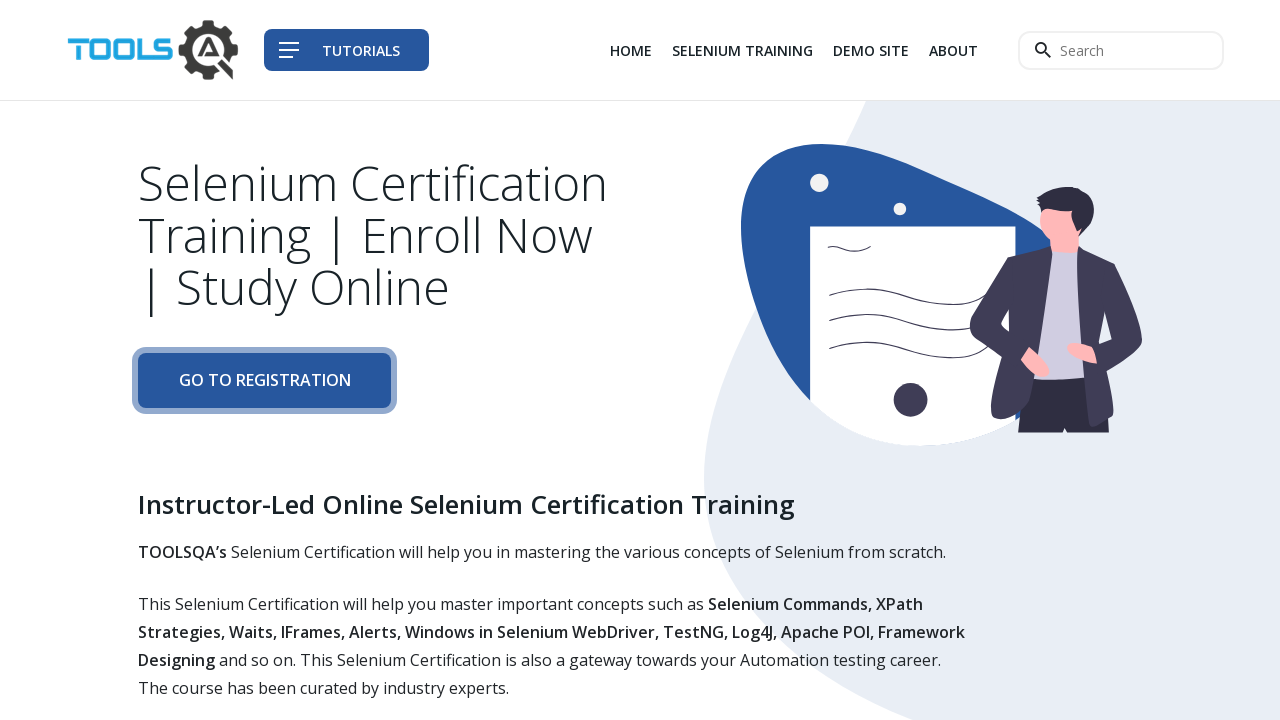

Clicked on REGISTRATION link at (264, 381) on a:has-text('REGISTRATION')
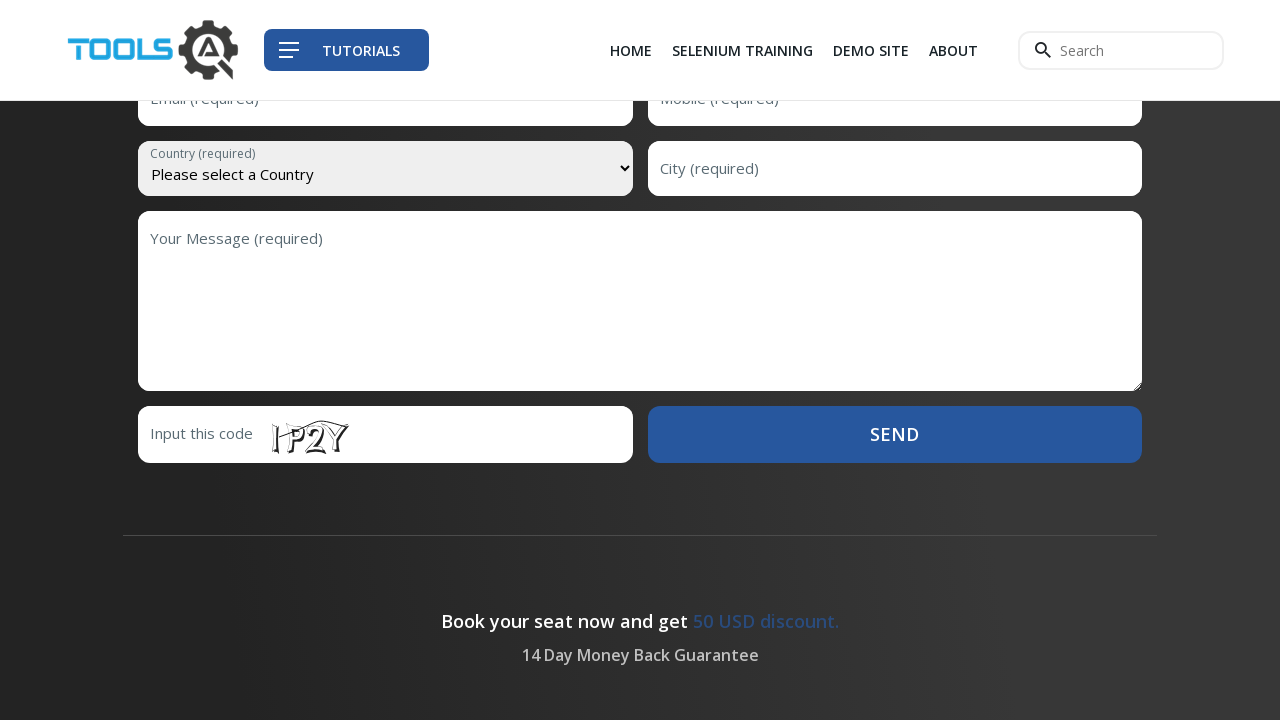

Navigated back to home page
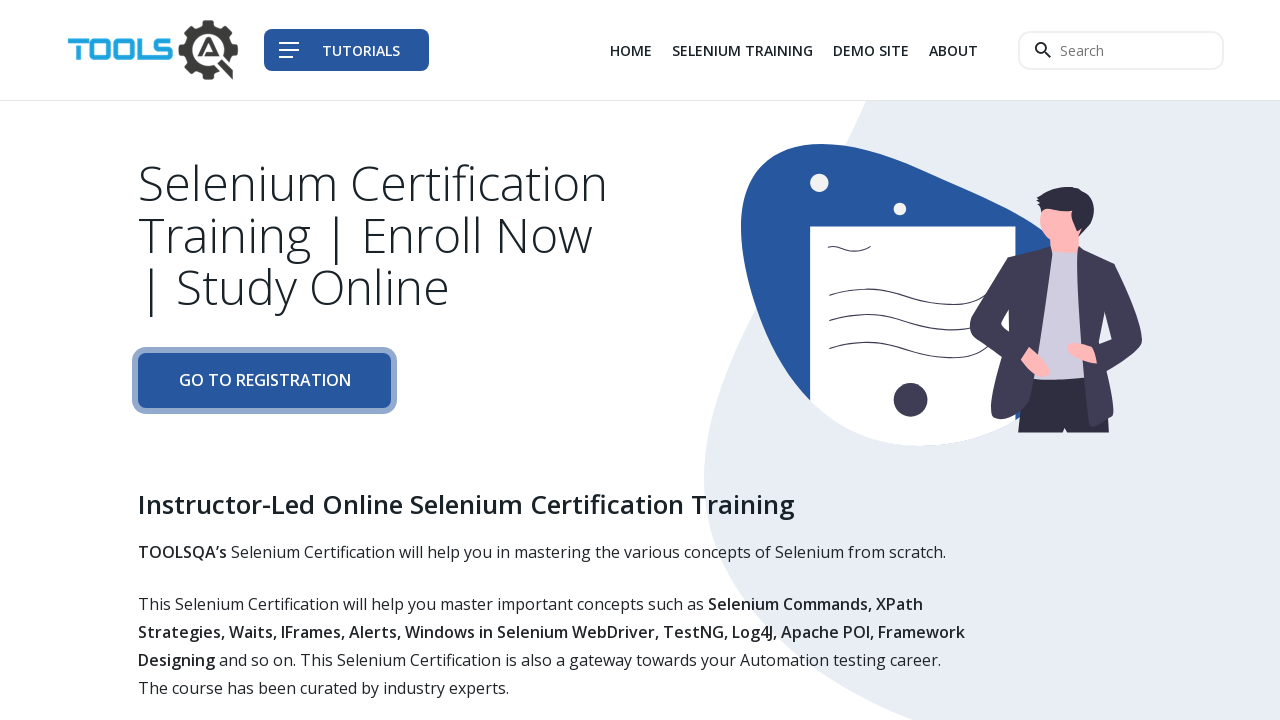

Navigated forward to Registration page
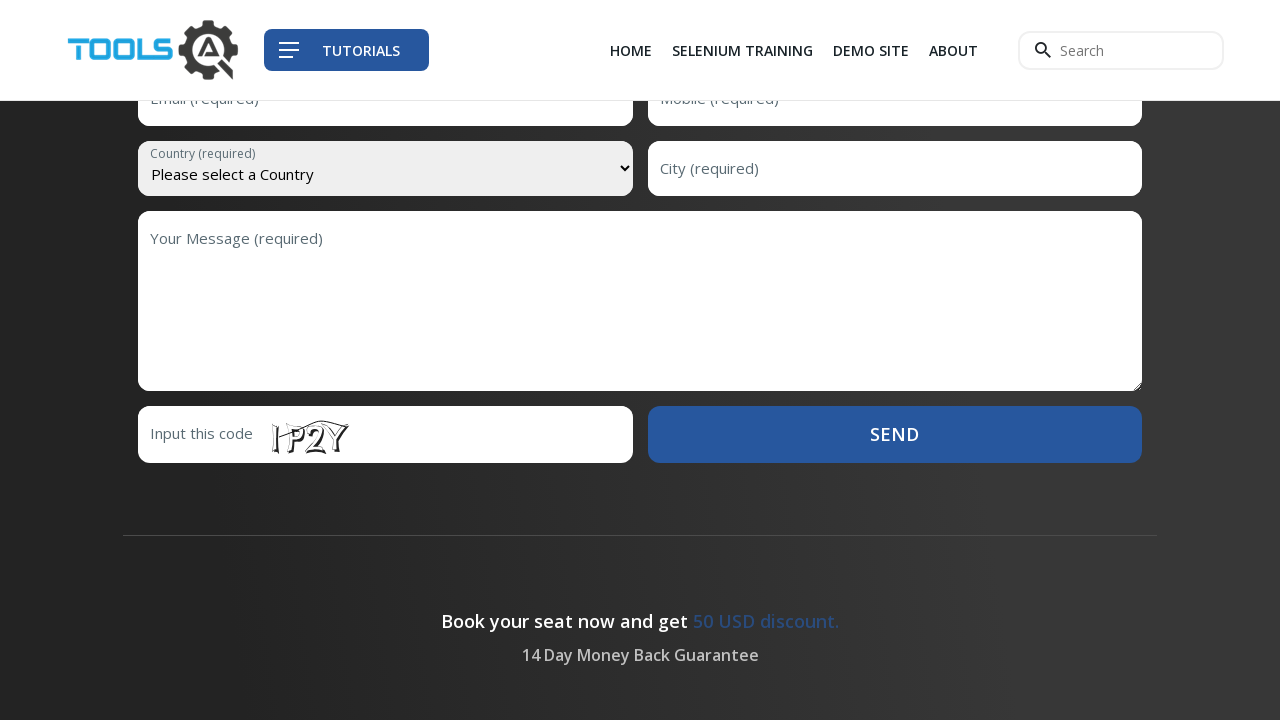

Navigated directly to https://www.toolsqa.com/selenium-training/
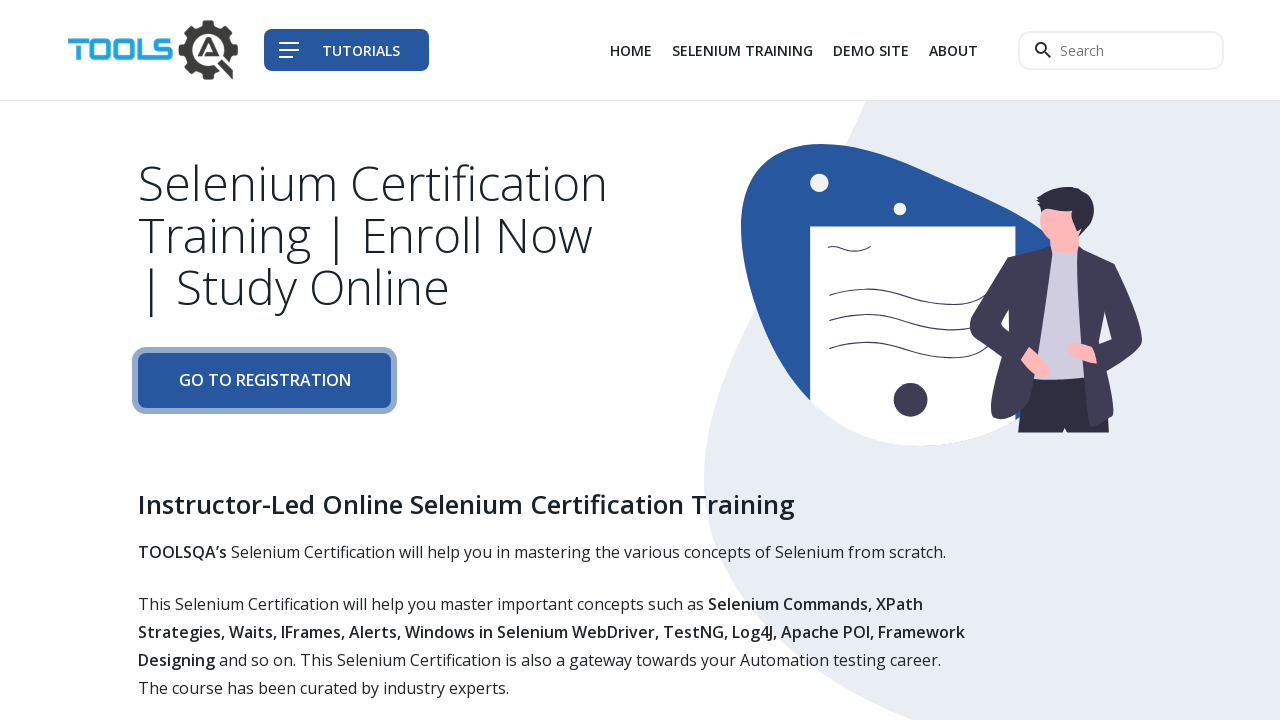

Refreshed the browser
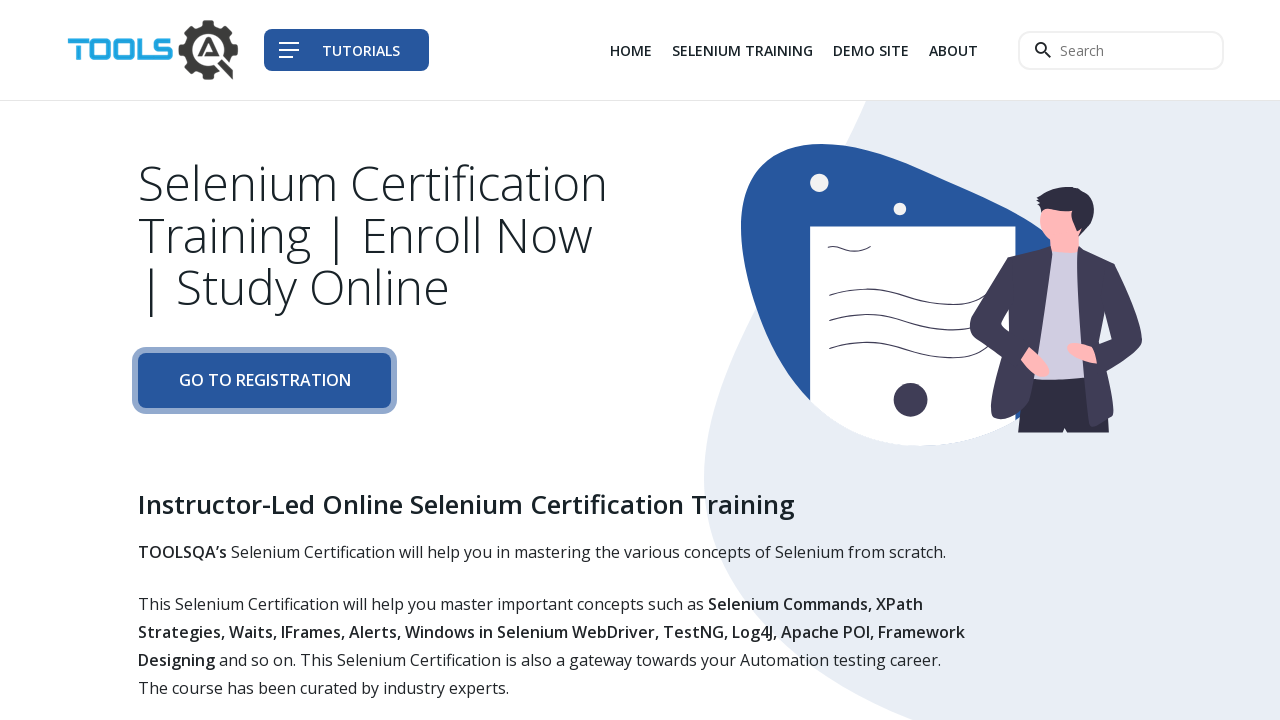

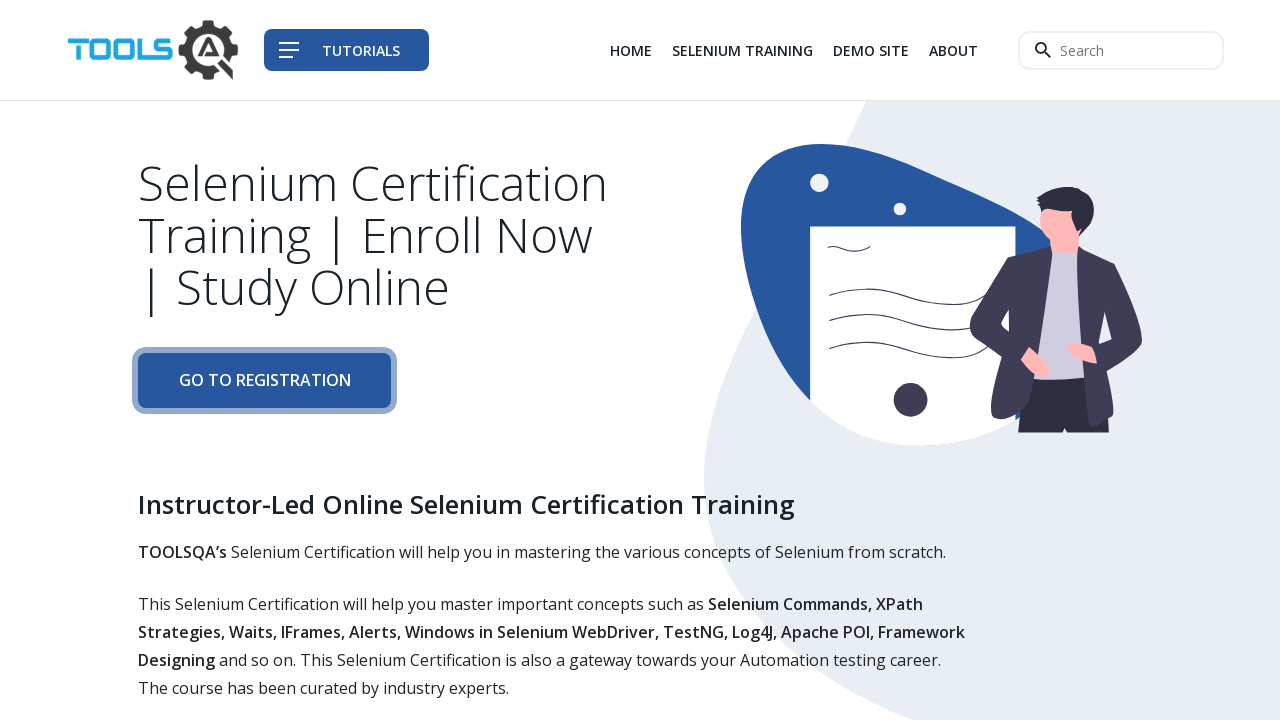